Tests browser window handling by clicking a link that opens a new window, then iterating through all open windows and closing the one with a specific title ("Human Resources Management Software | OrangeHRM").

Starting URL: https://opensource-demo.orangehrmlive.com/web/index.php/auth/login

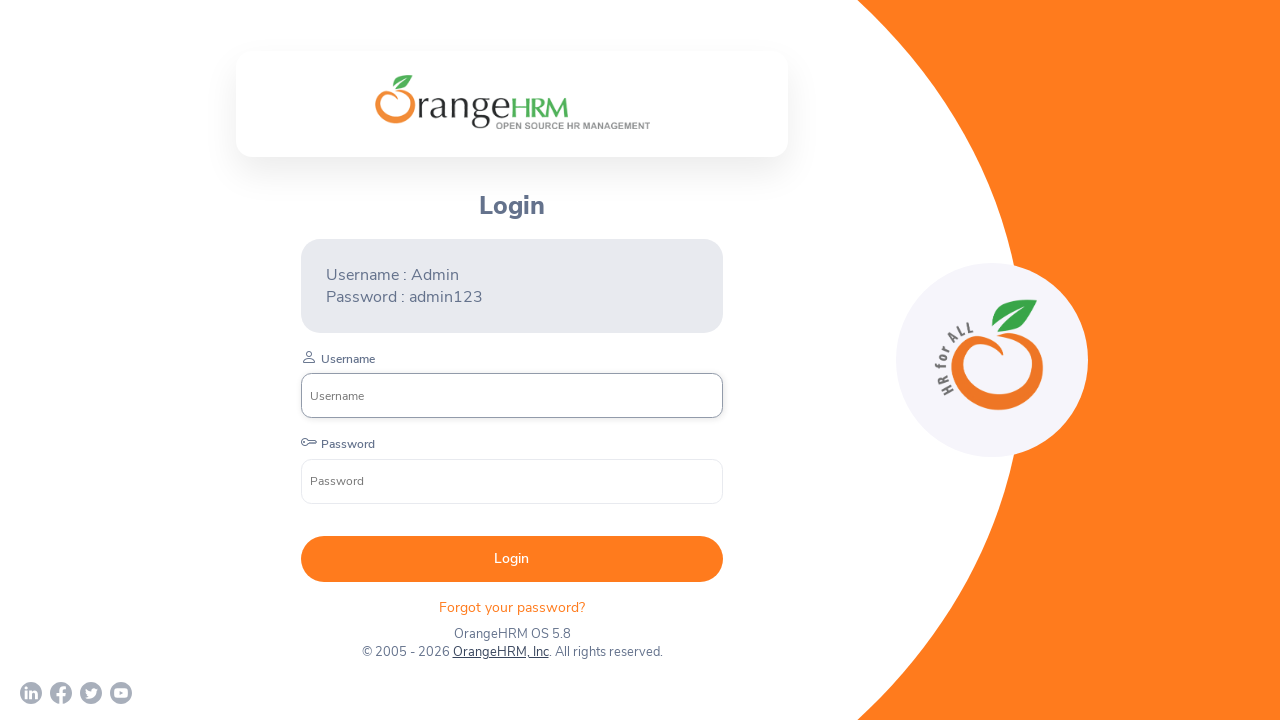

Clicked the OrangeHRM copyright link at bottom of page at (500, 652) on (//p[@class='oxd-text oxd-text--p orangehrm-copyright'])[2]/a
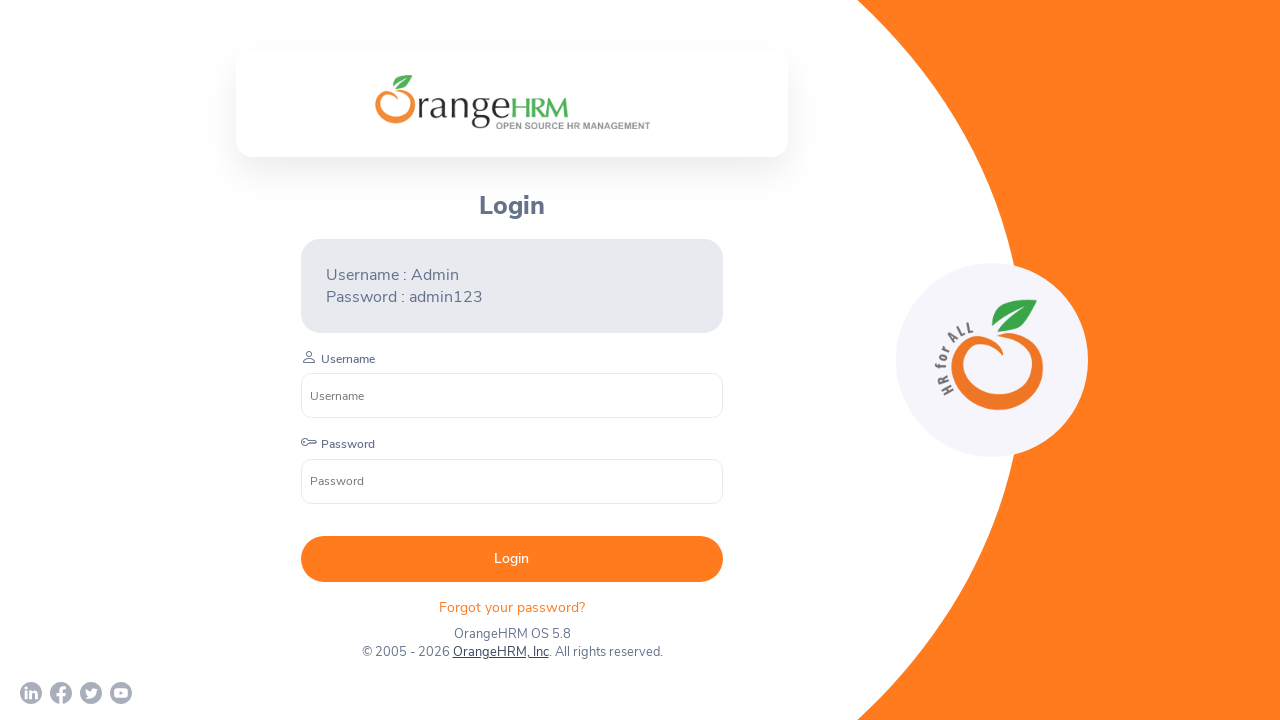

Waited 2 seconds for new window to open
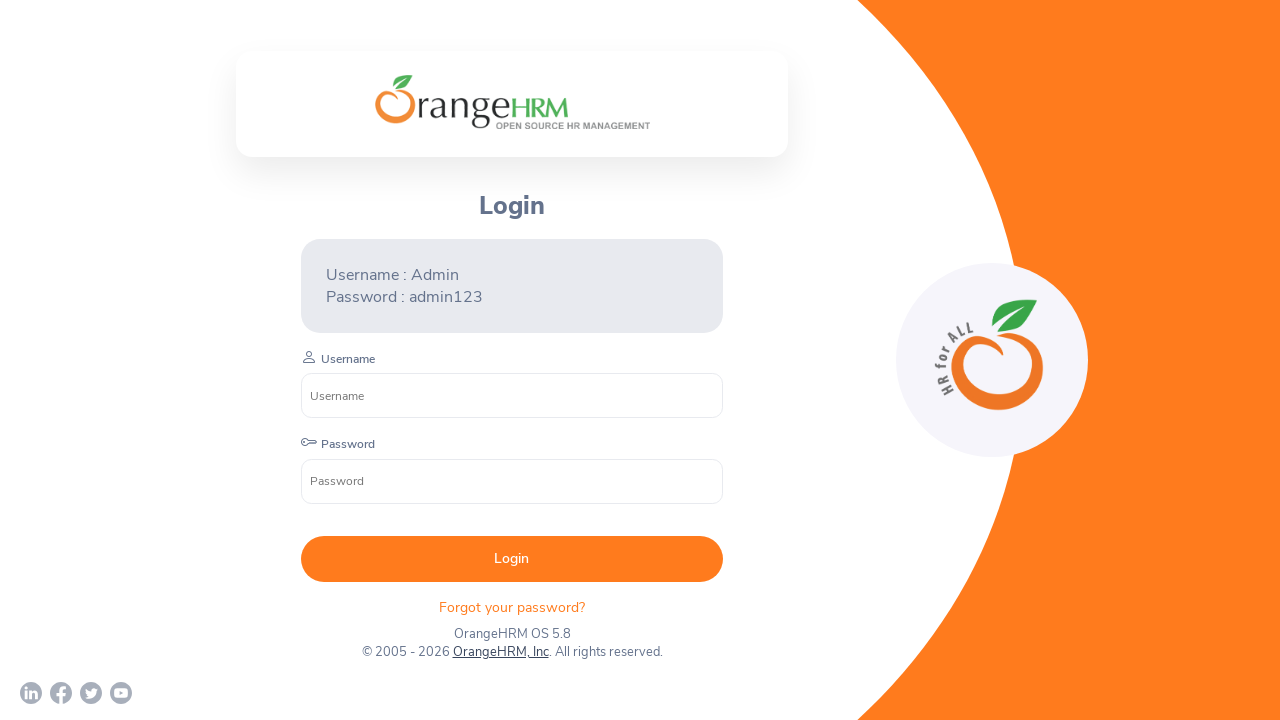

Retrieved all open pages from context
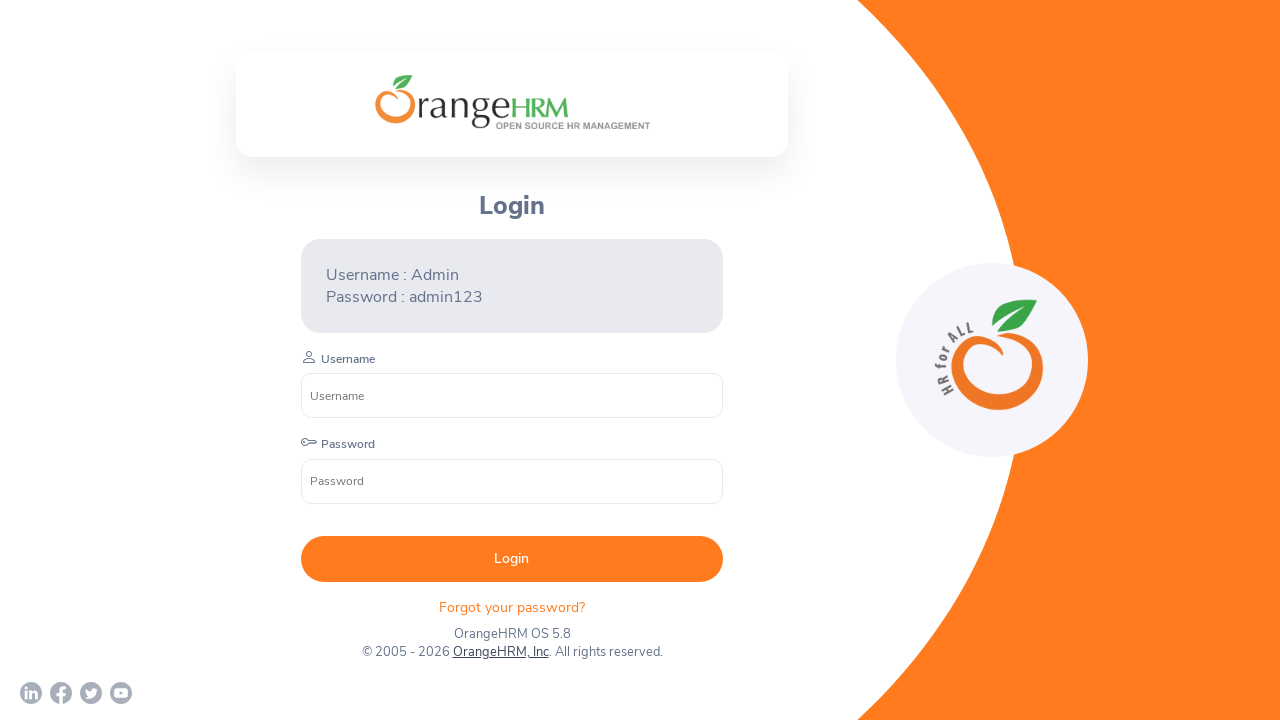

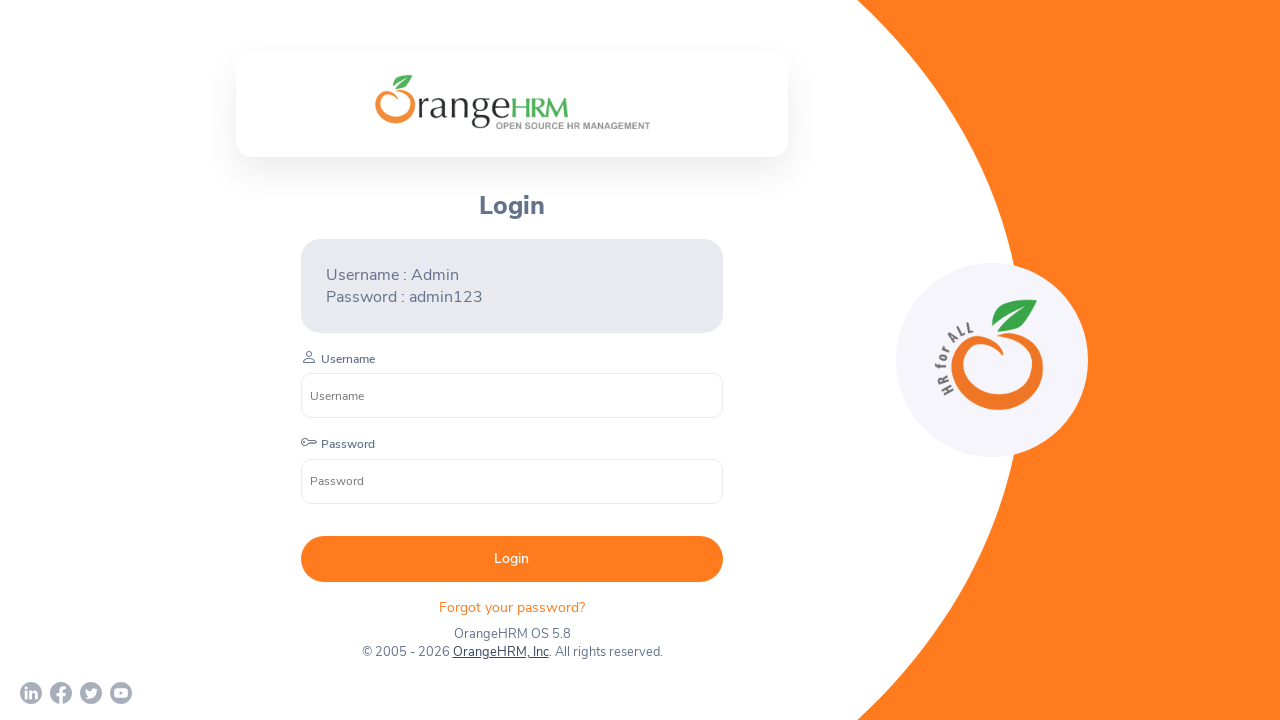